Tests iframe interaction by navigating within an embedded iframe and clicking on links

Starting URL: https://rahulshettyacademy.com/AutomationPractice/

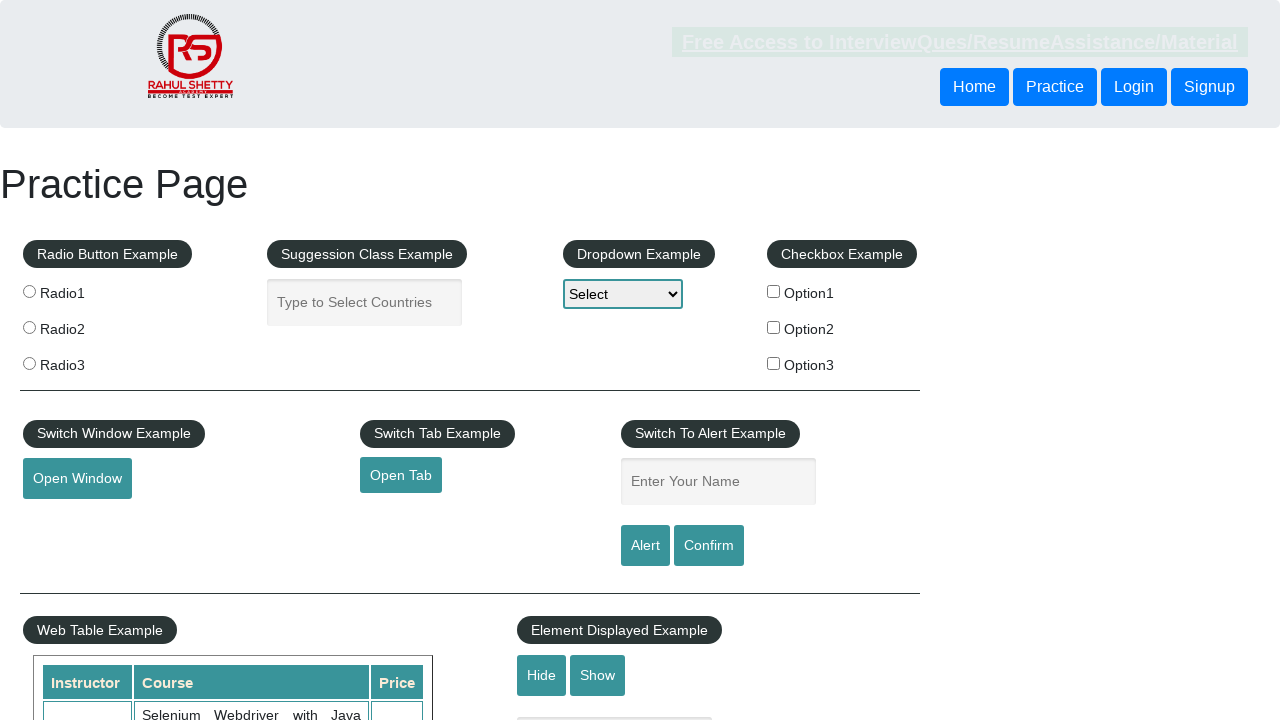

Located the courses iframe element
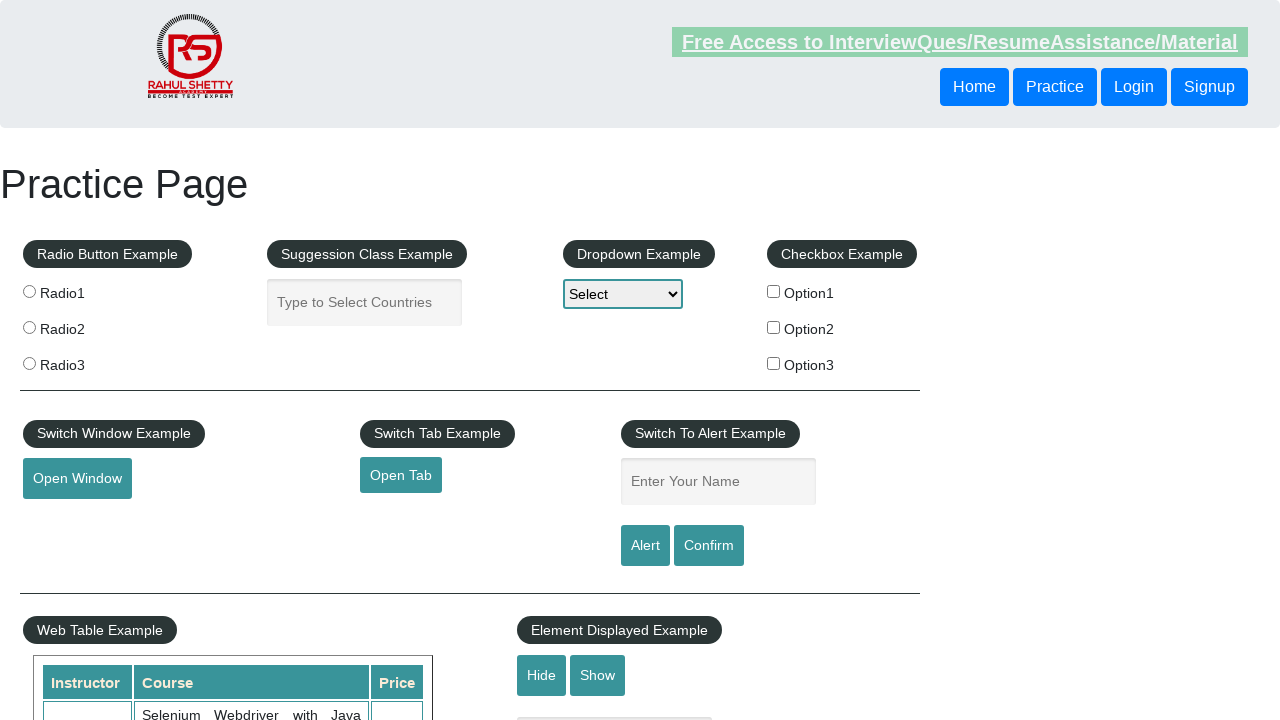

Clicked the 'More' link within the iframe at (253, 360) on #courses-iframe >> internal:control=enter-frame >> internal:role=link[name=" Mor
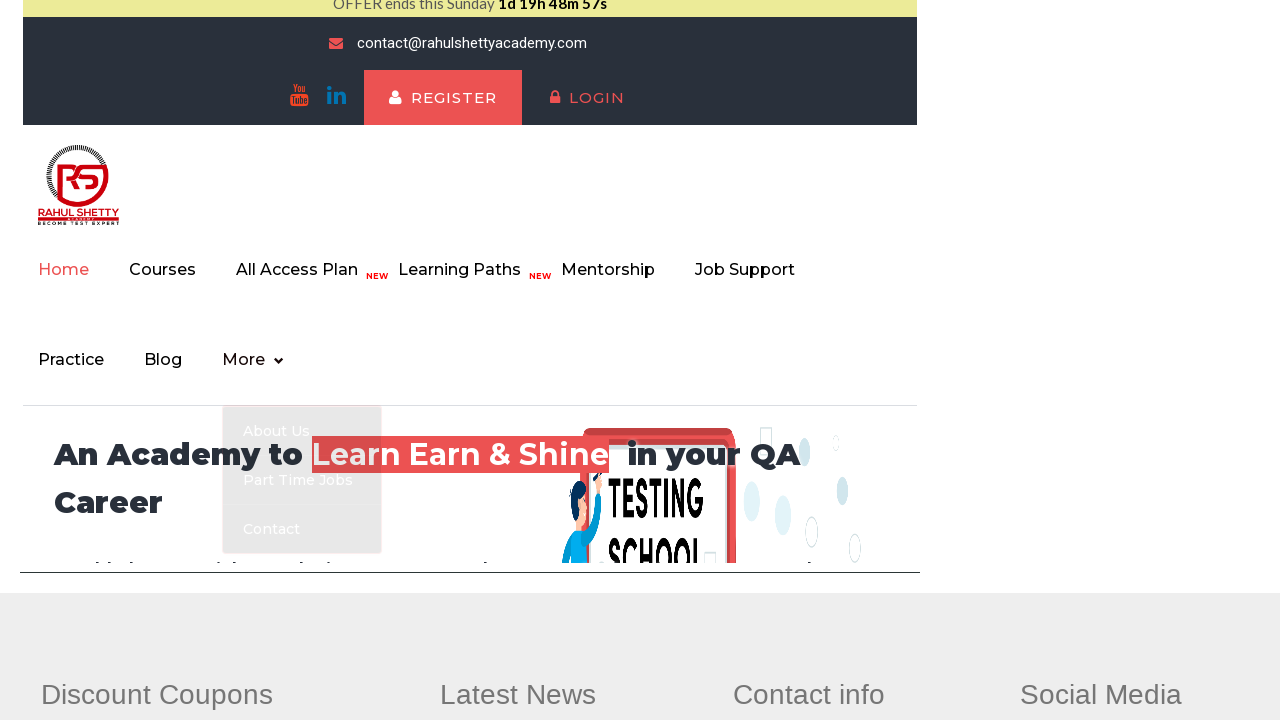

Clicked the 'About us' link within the iframe at (302, 696) on #courses-iframe >> internal:control=enter-frame >> internal:role=link[name="Abou
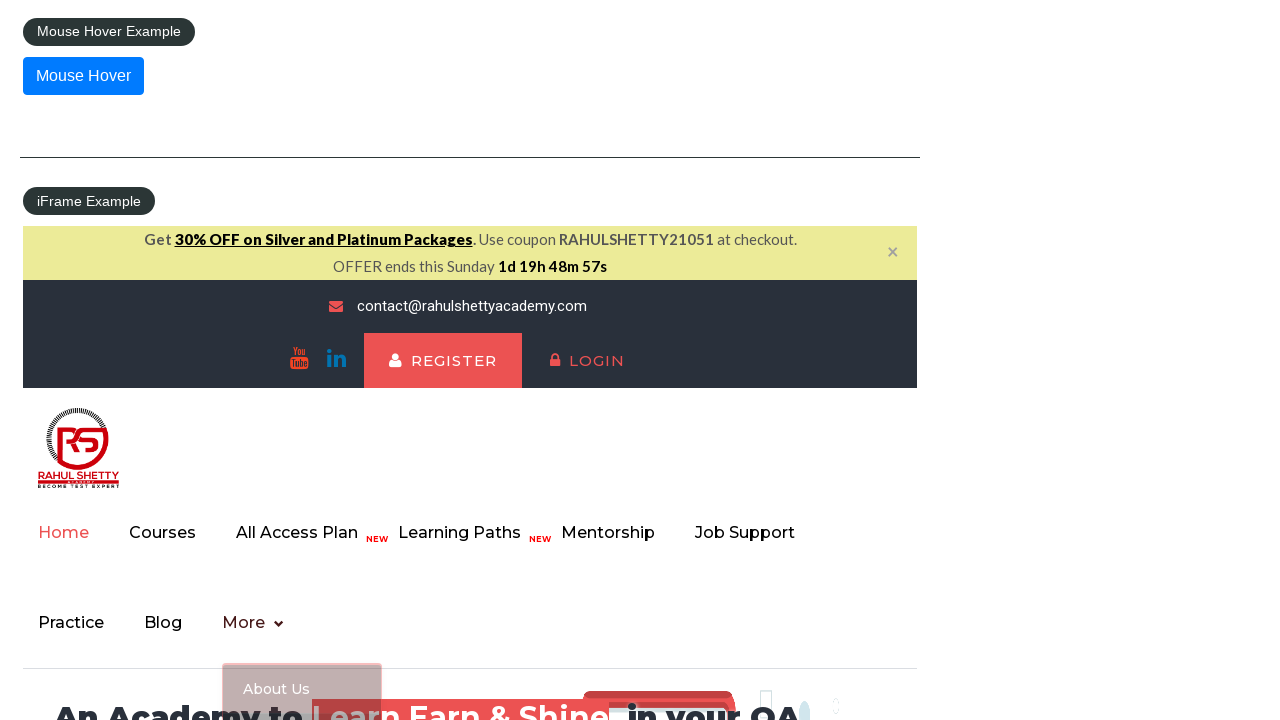

Waited for about us content to load
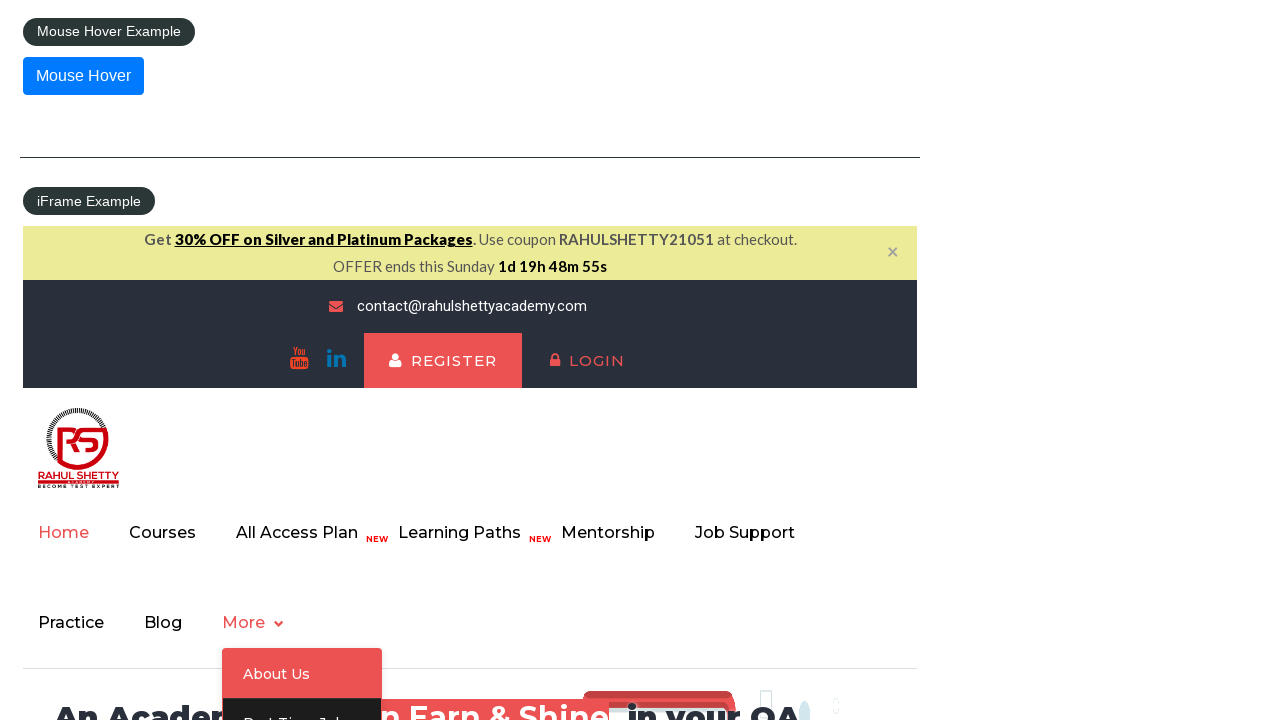

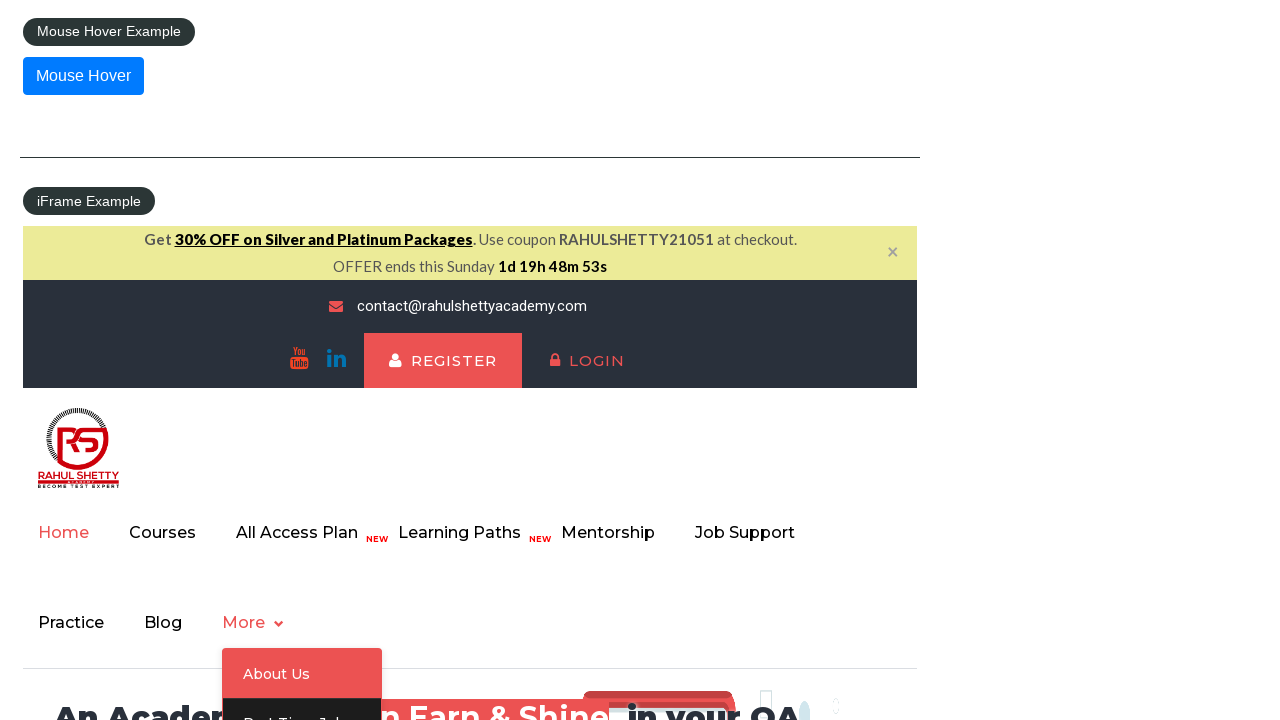